Tests filling only the second chapter text area and submitting the form

Starting URL: https://www.qa-practice.com/elements/textarea/textareas

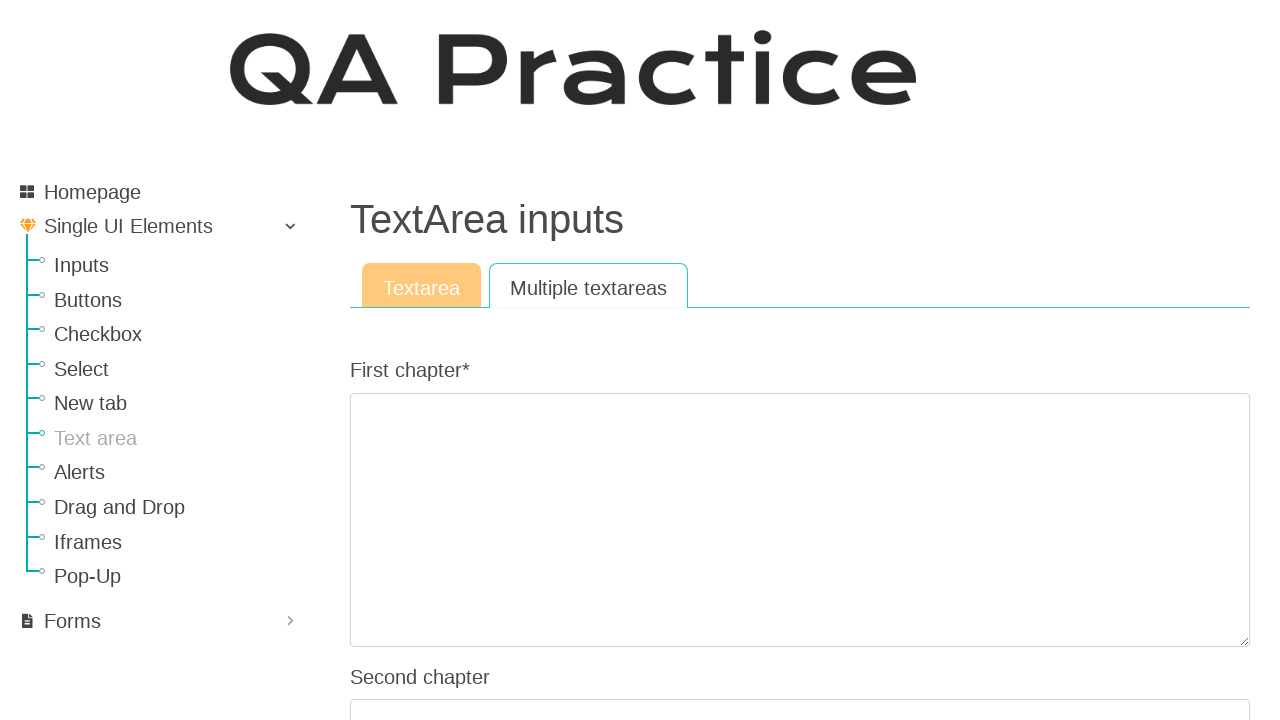

Filled second chapter text area with 'This is a test text area 2' on #id_second_chapter
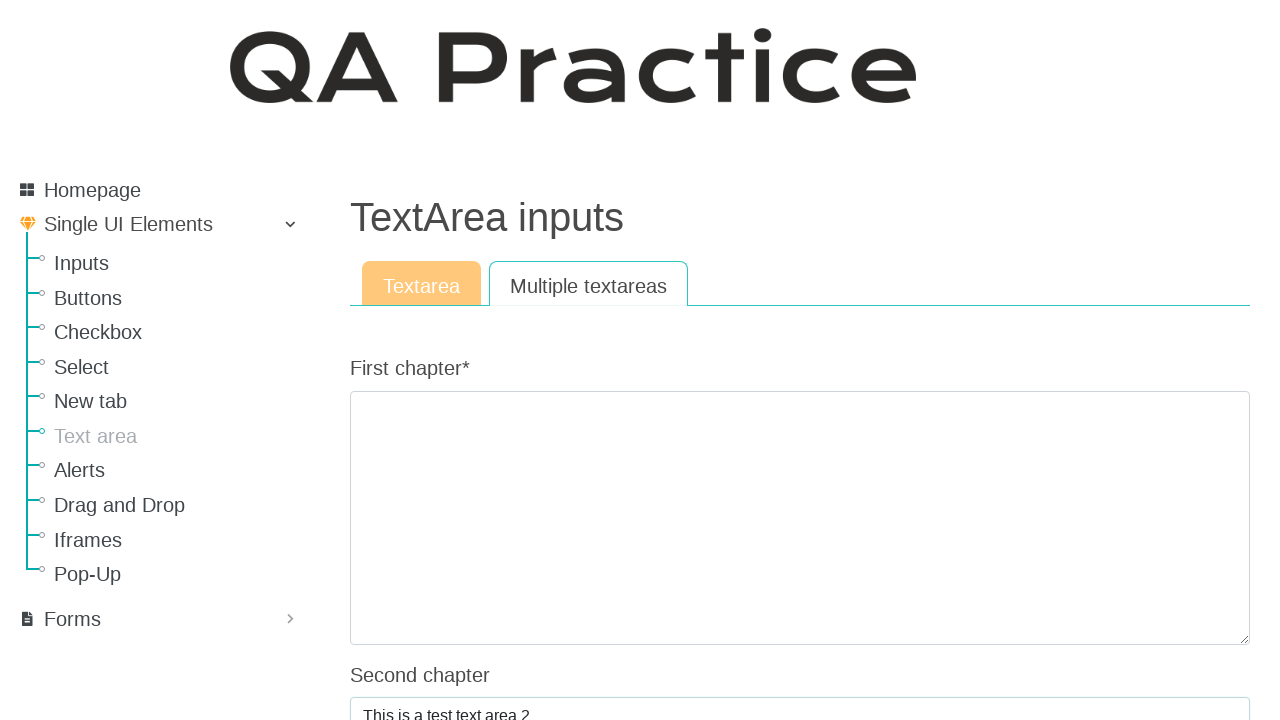

Clicked the submit button to submit the form at (388, 361) on #submit-id-submit
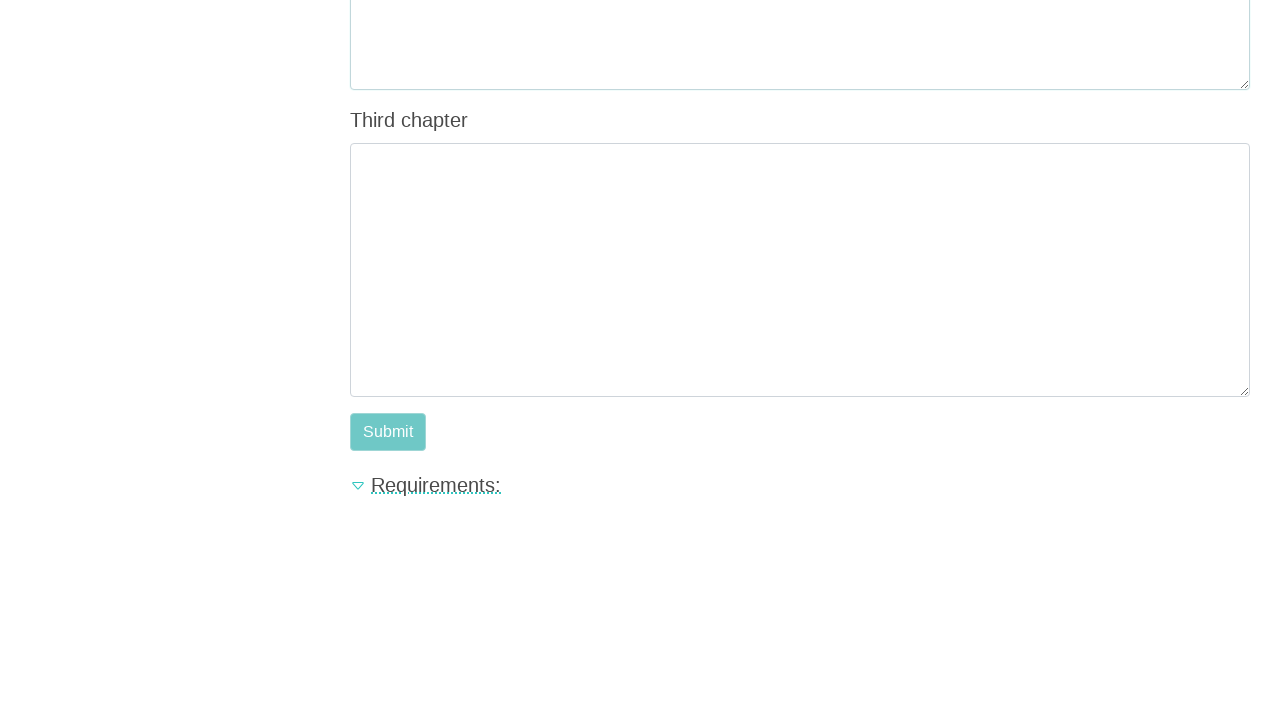

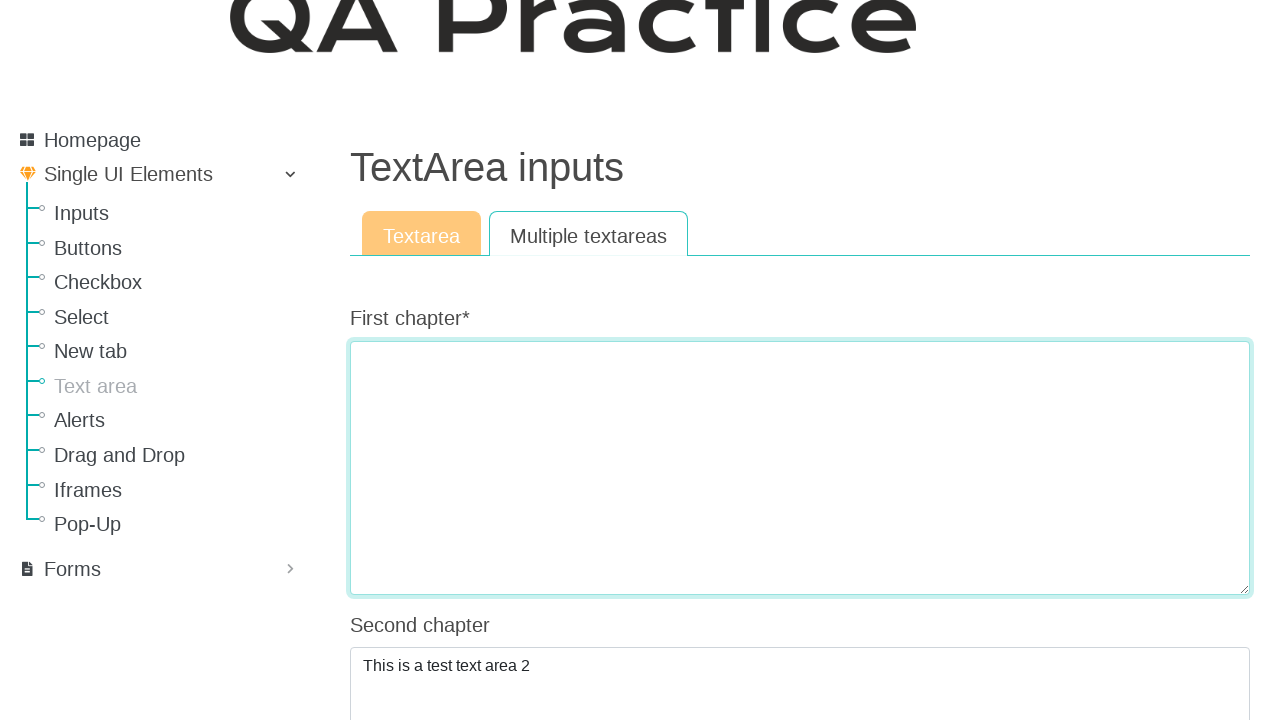